Tests that the Playwright homepage has the correct title and that the Get Started link navigates to the intro page

Starting URL: https://playwright.dev

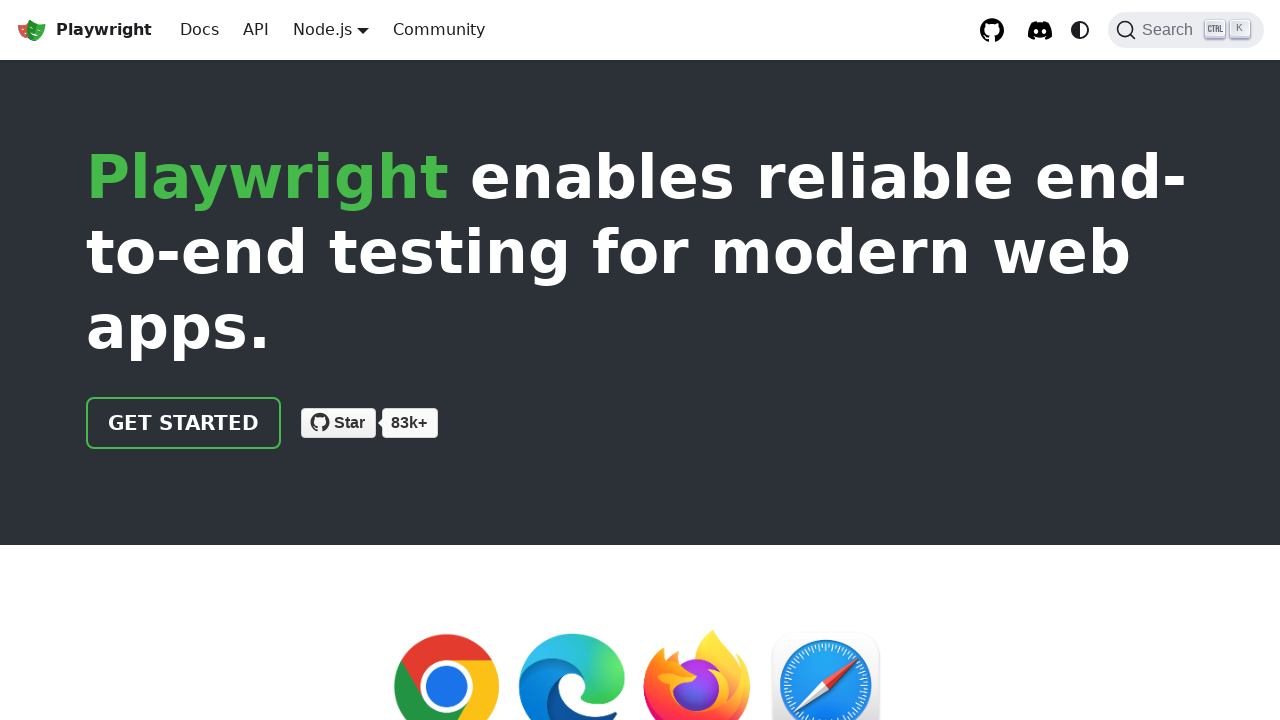

Verified page title contains 'Playwright'
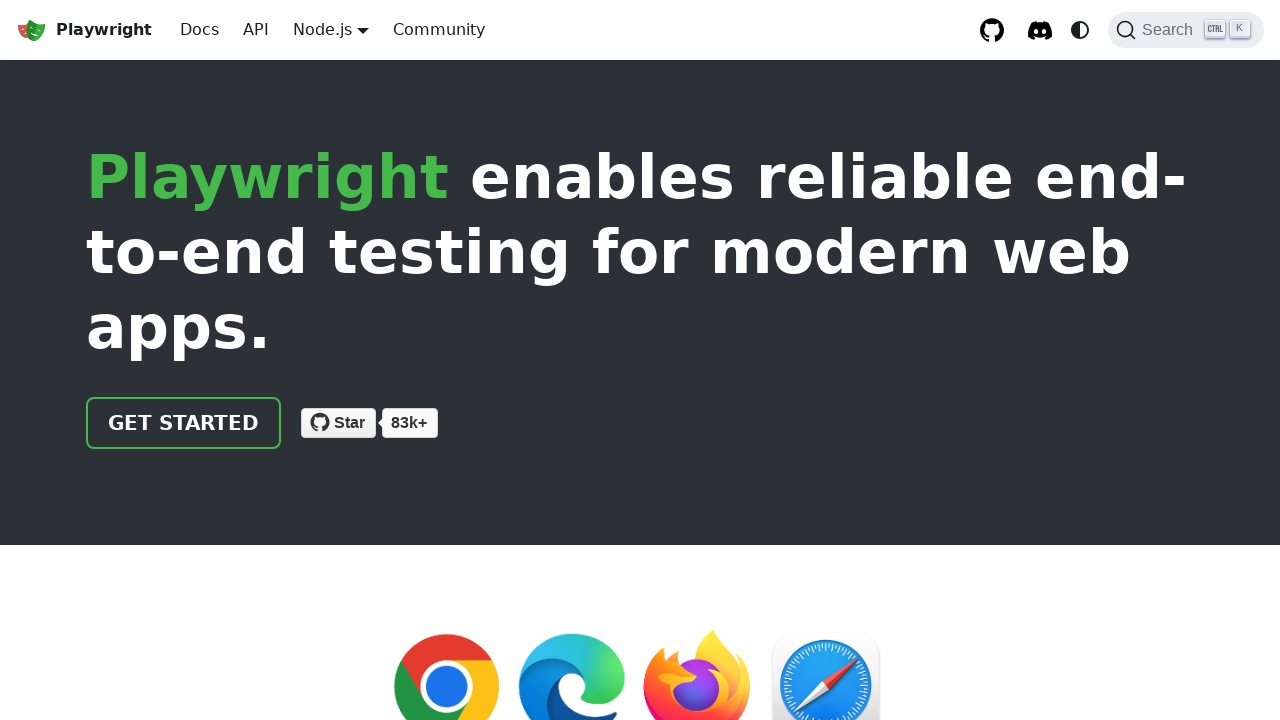

Located 'Get Started' link
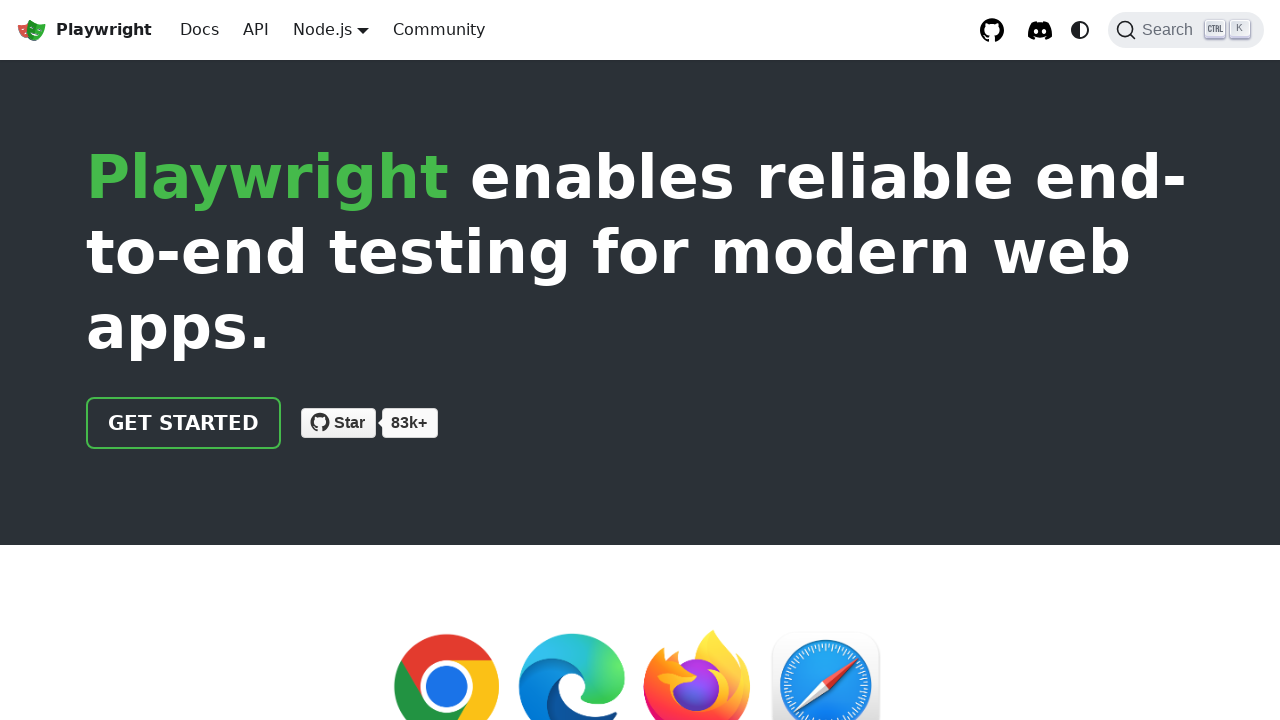

Verified 'Get Started' link has href='/docs/intro'
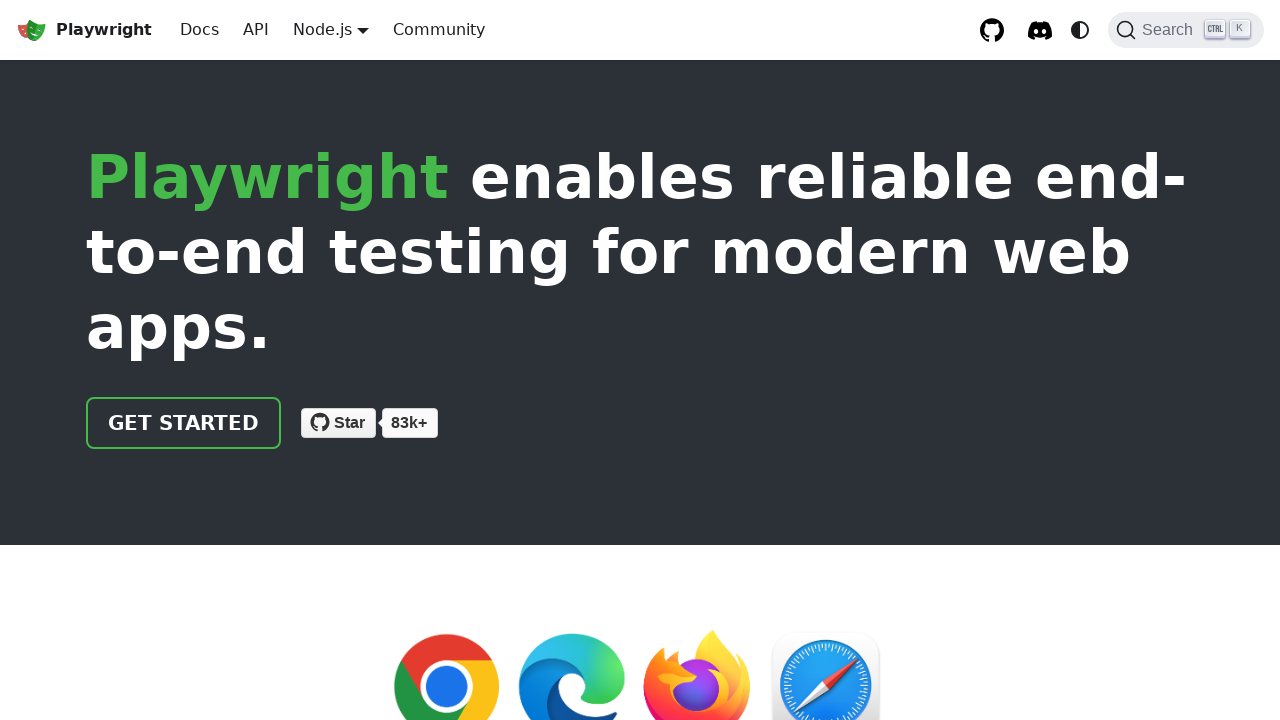

Clicked 'Get Started' link at (184, 423) on text=Get Started
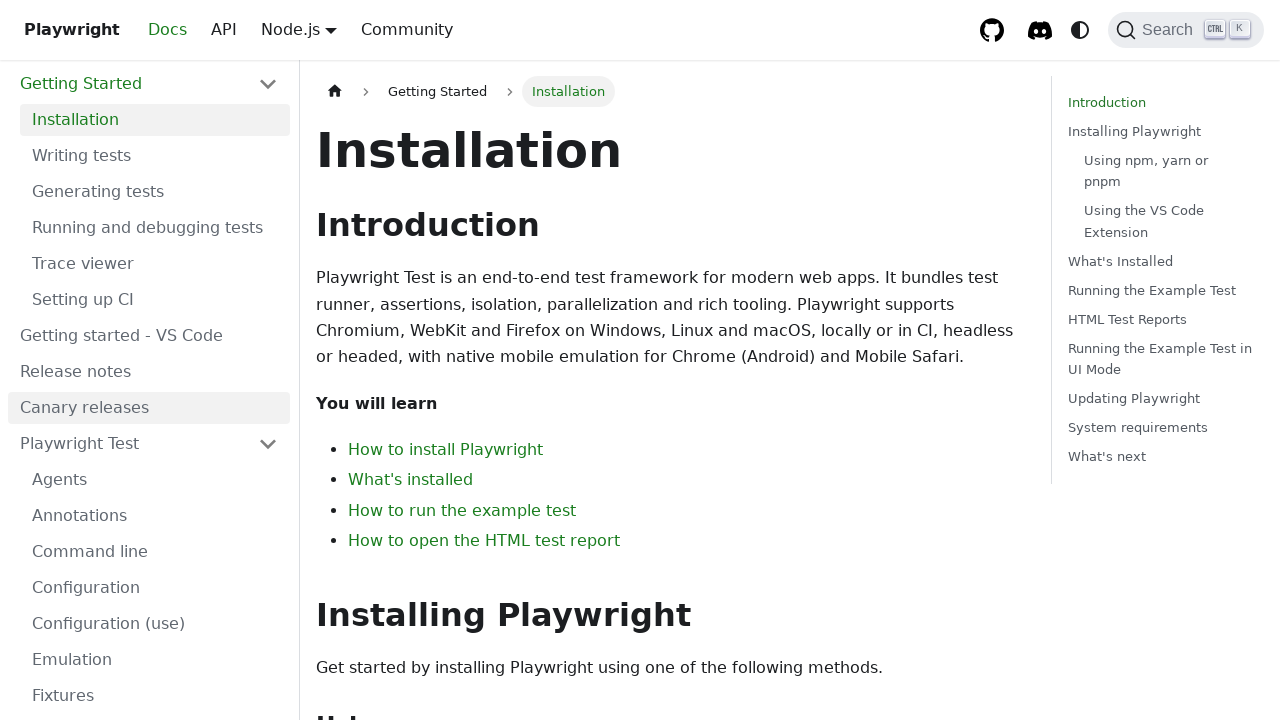

Verified page URL contains 'intro'
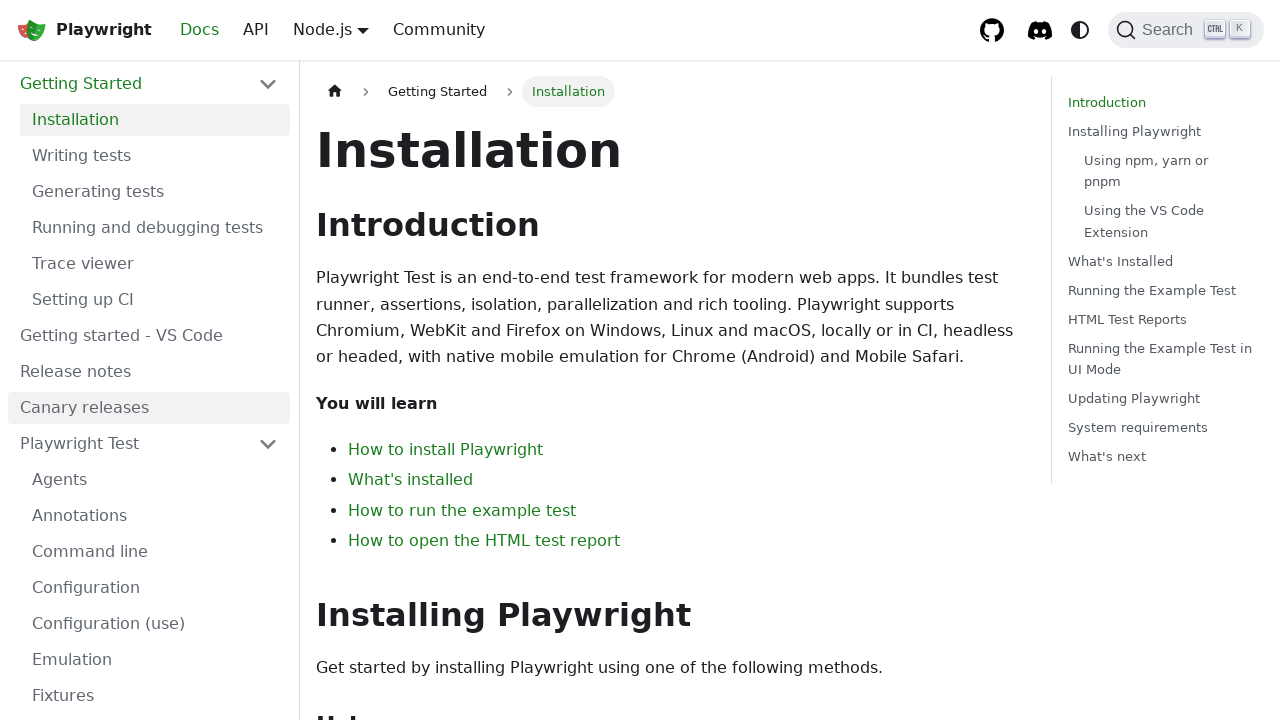

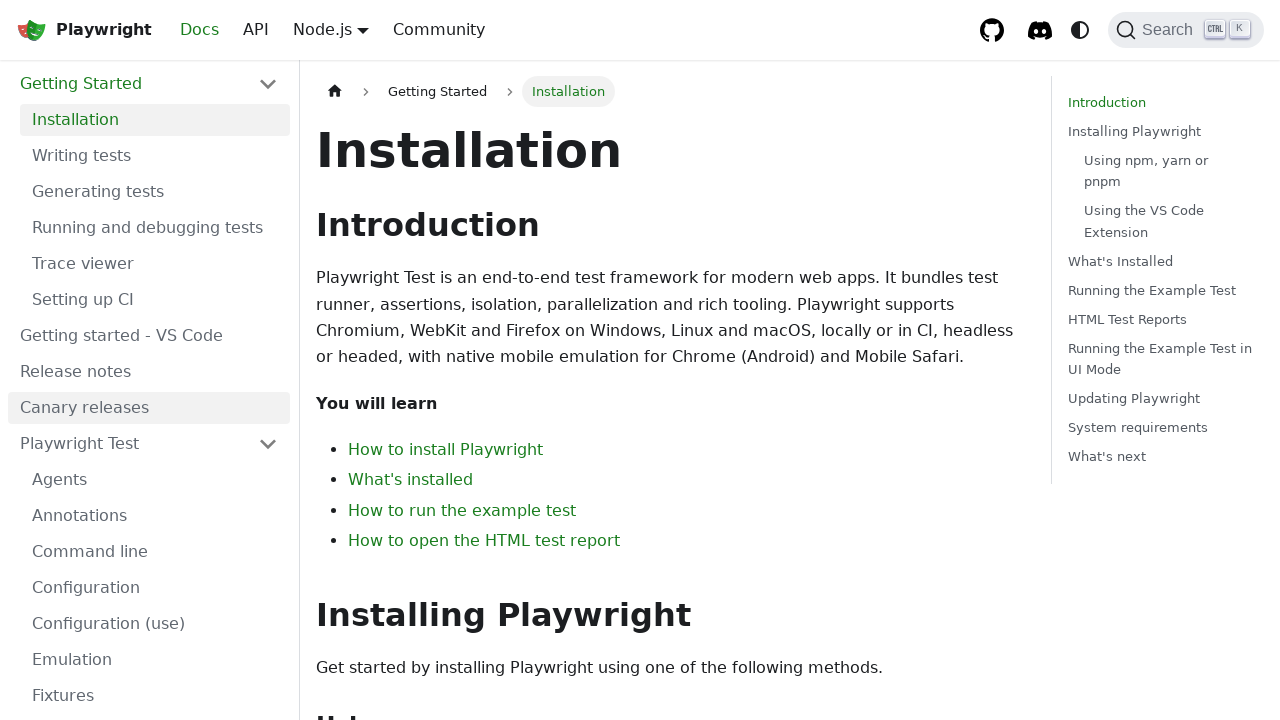